Tests mouse hover functionality on SpiceJet website by hovering over "About Us" menu and clicking on "Fleet" link

Starting URL: http://spicejet.com/

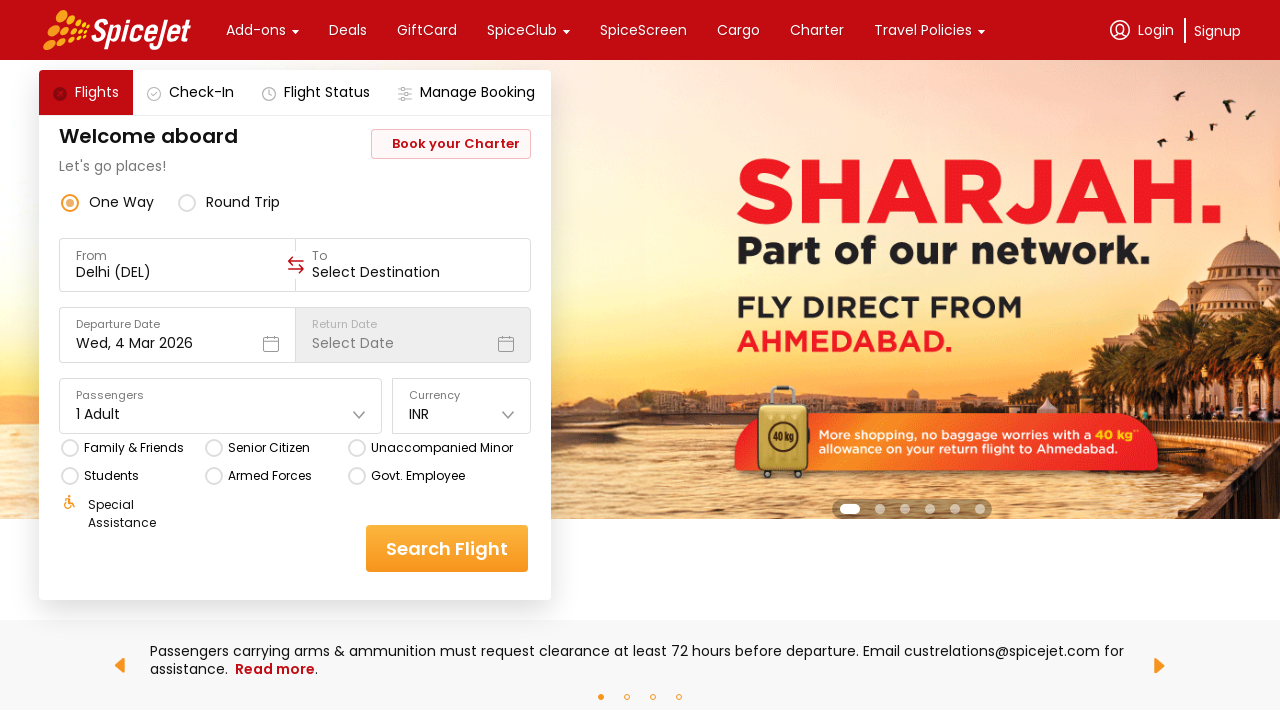

Hovered over 'About Us' menu item at (147, 360) on text=About Us
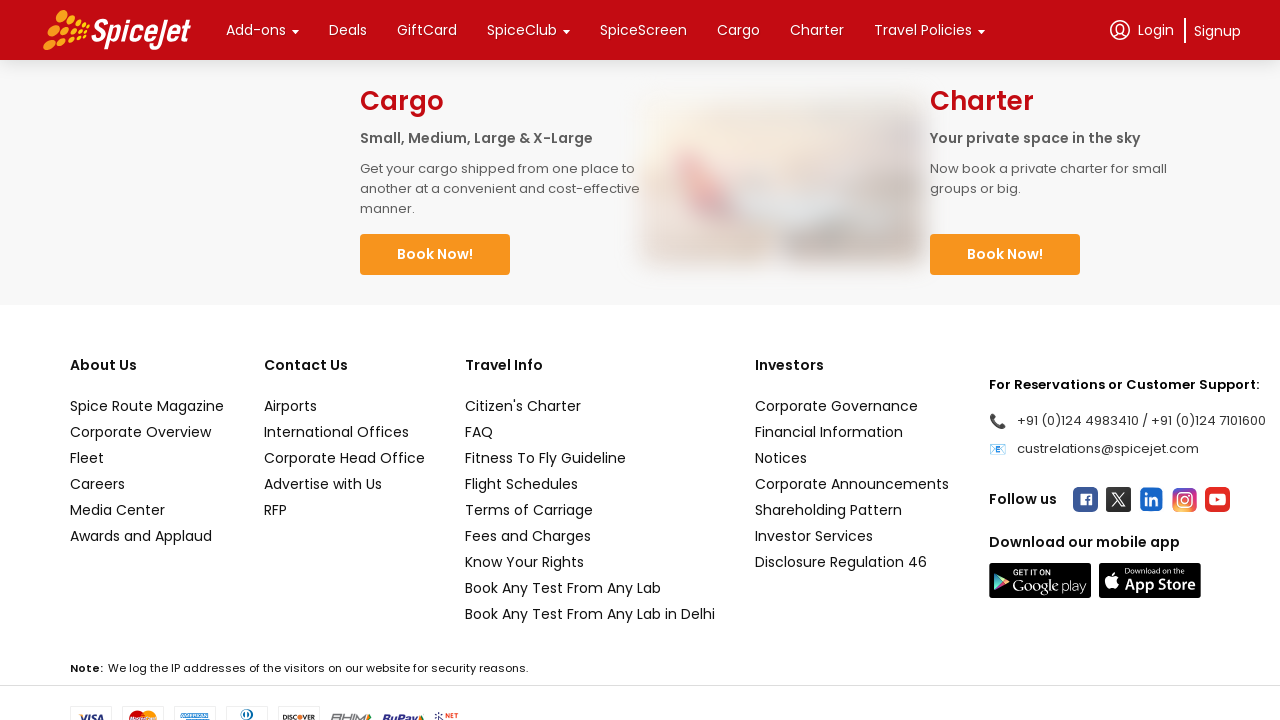

Waited 3 seconds for dropdown menu to appear
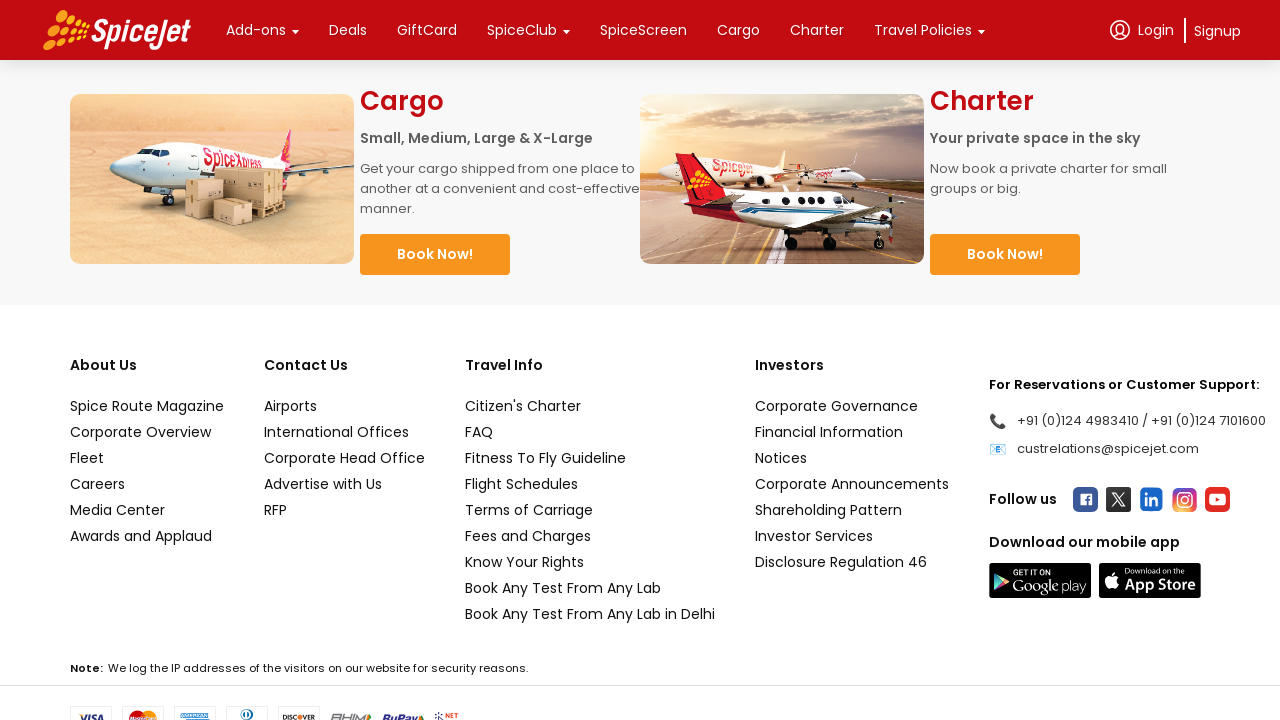

Clicked on 'Fleet' link in the dropdown menu at (147, 458) on text=Fleet
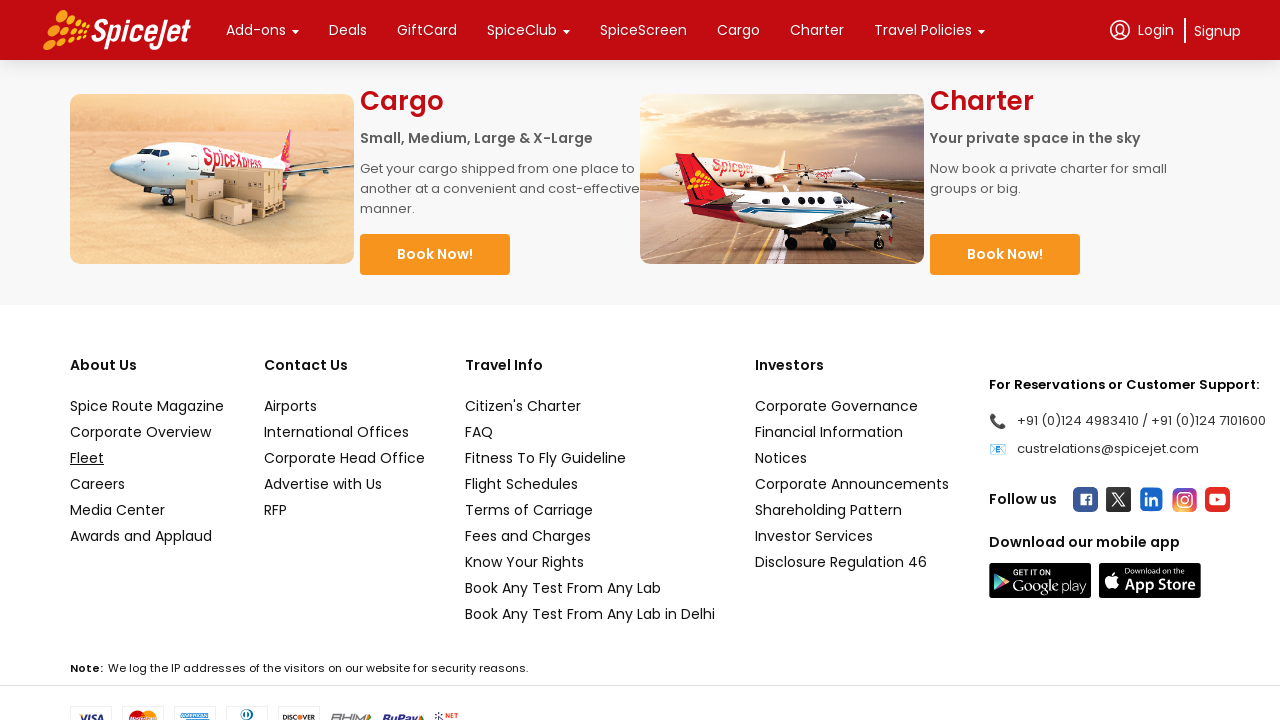

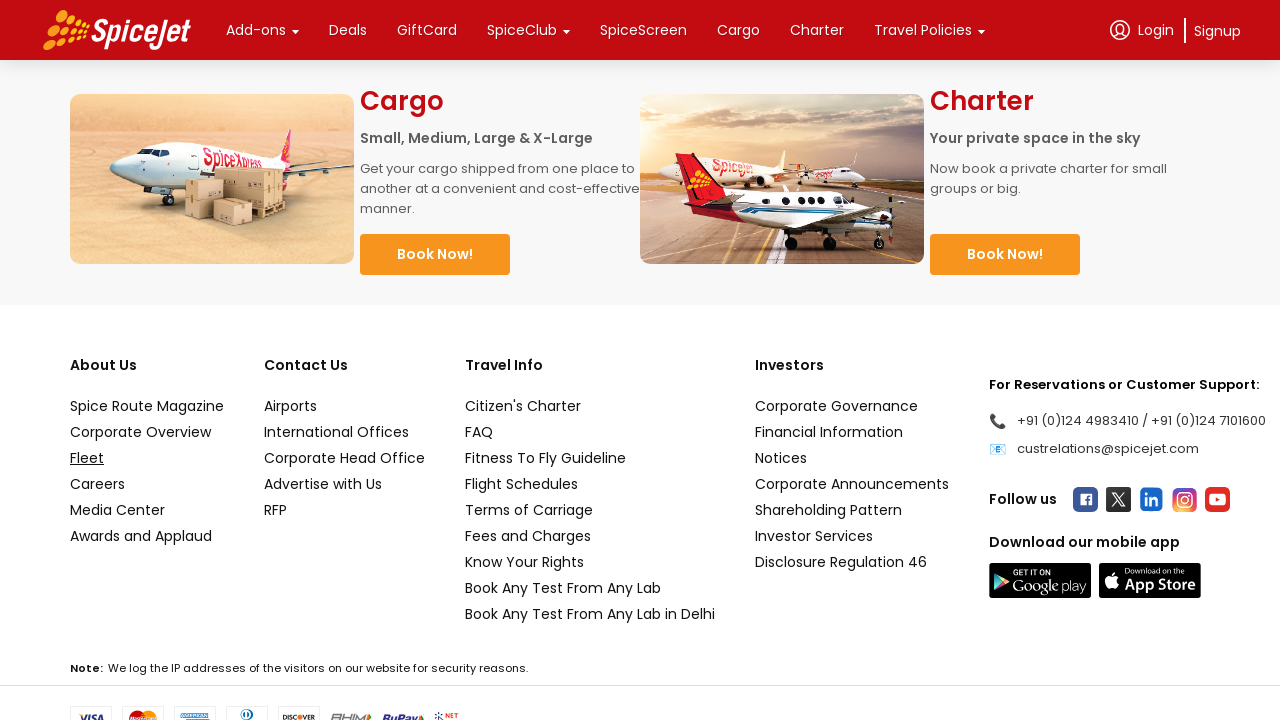